Tests the Playwright homepage by verifying title, checking the "Get started" link href attribute, clicking it, and verifying the URL changes to the intro page

Starting URL: https://playwright.dev/

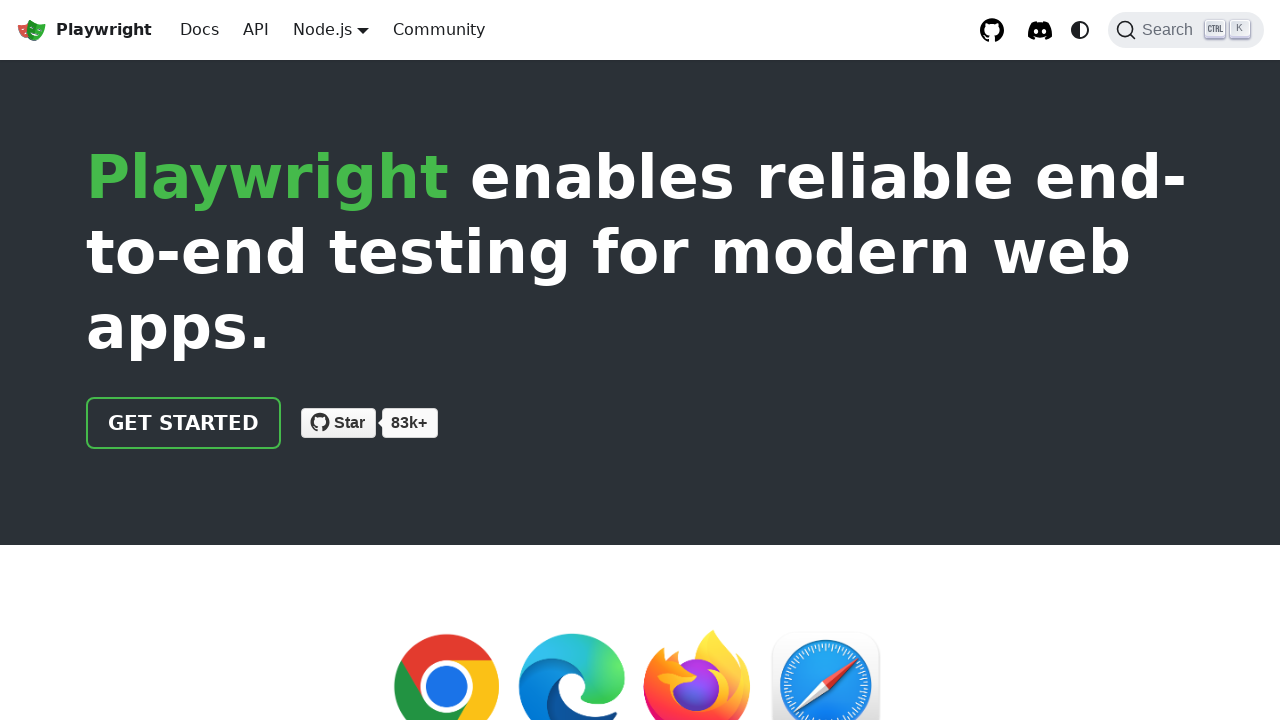

Verified page title contains 'Playwright'
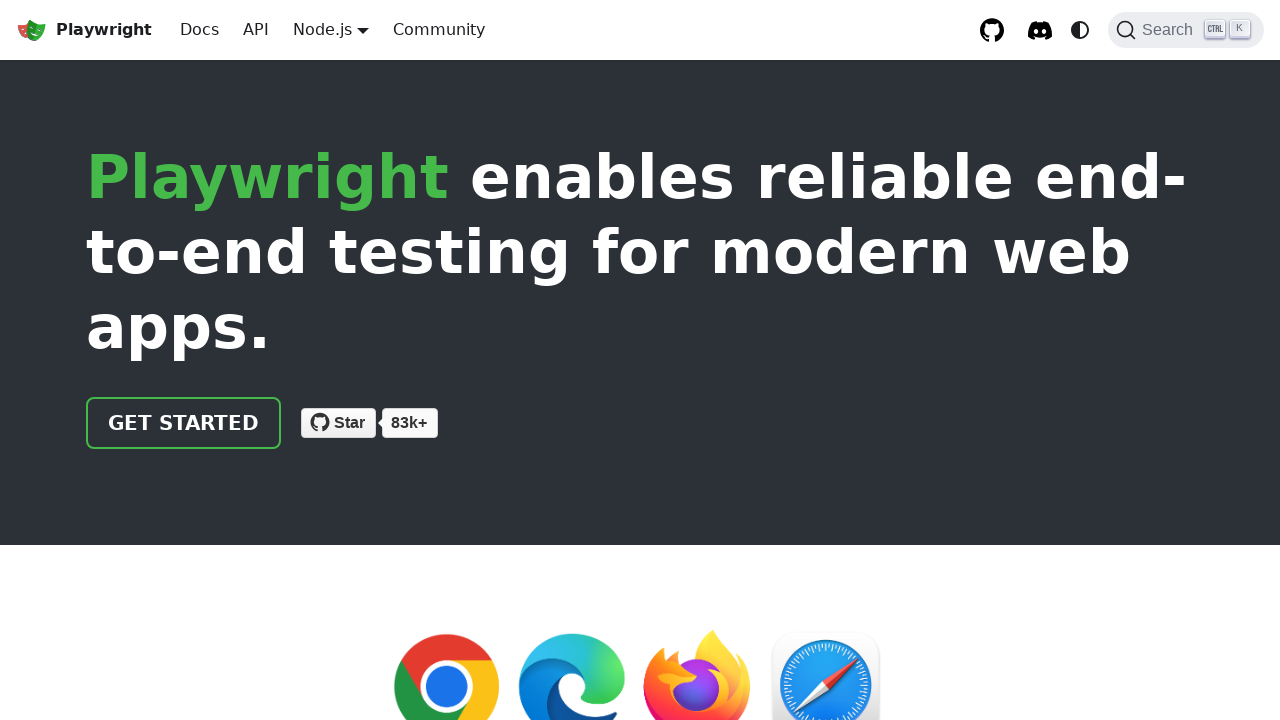

Located 'Get started' link element
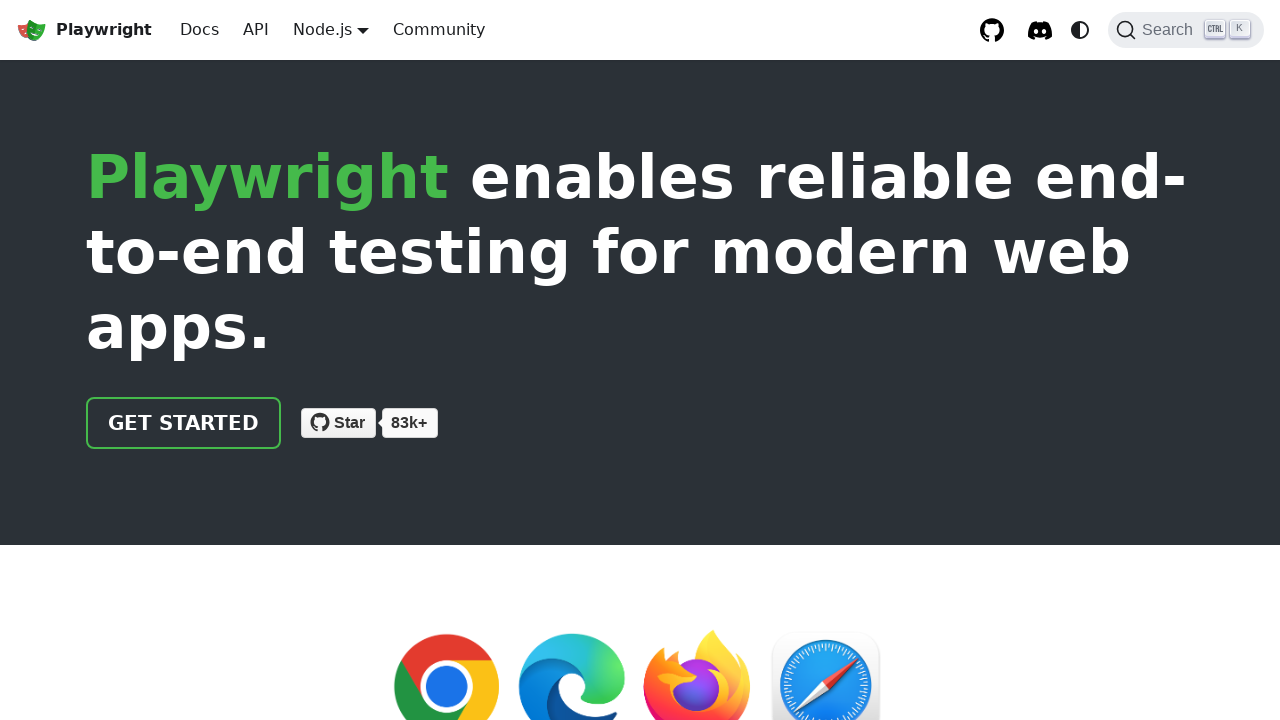

Retrieved href attribute from 'Get started' link
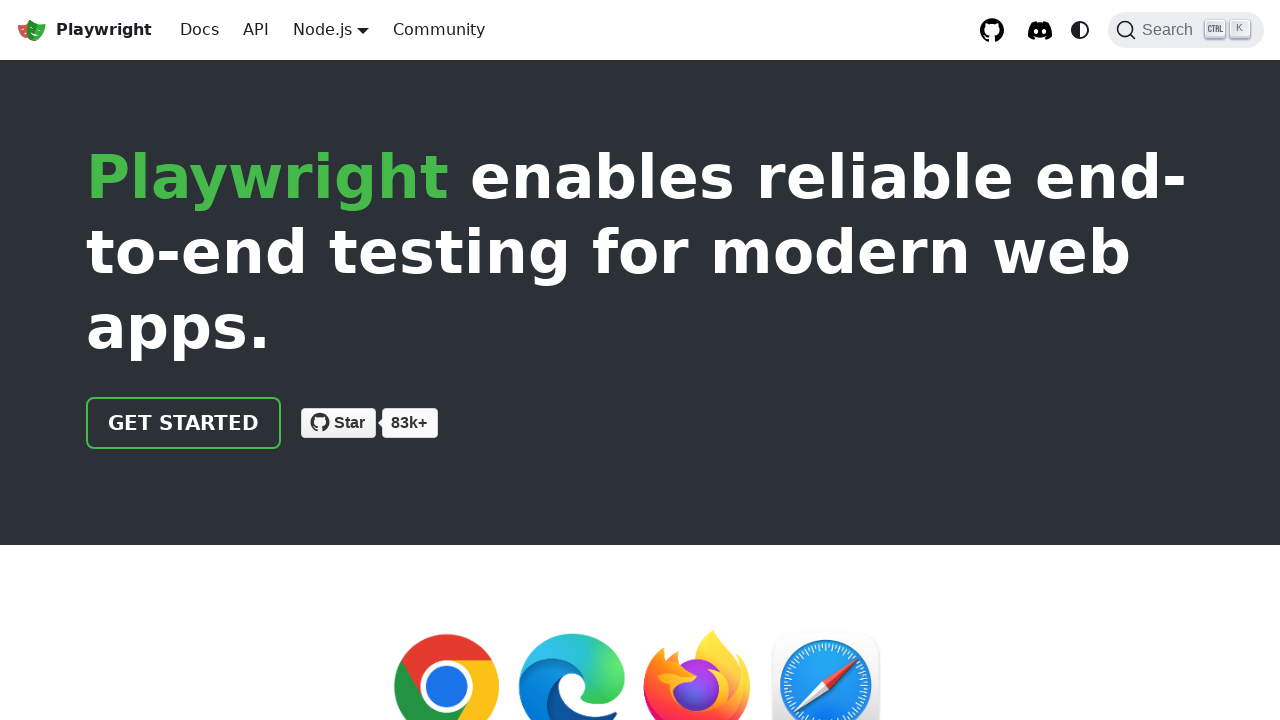

Verified href attribute equals '/docs/intro'
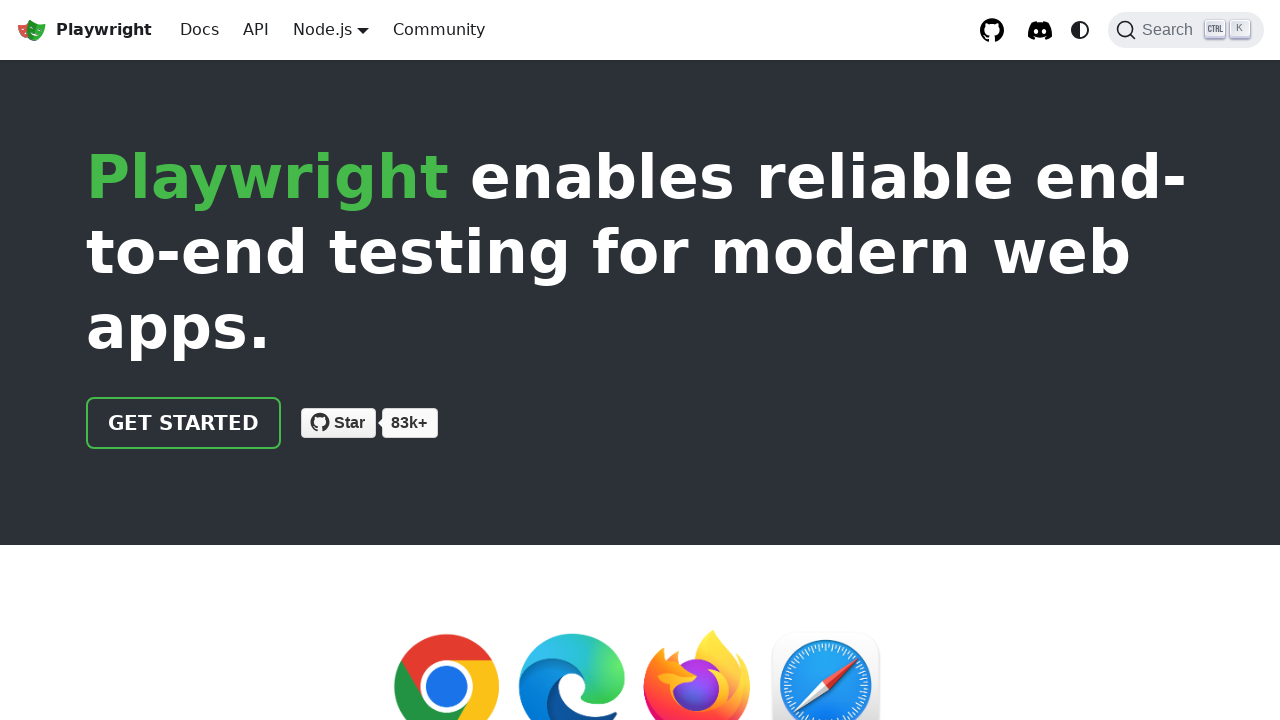

Clicked 'Get started' link at (184, 423) on internal:text="Get started"i >> nth=0
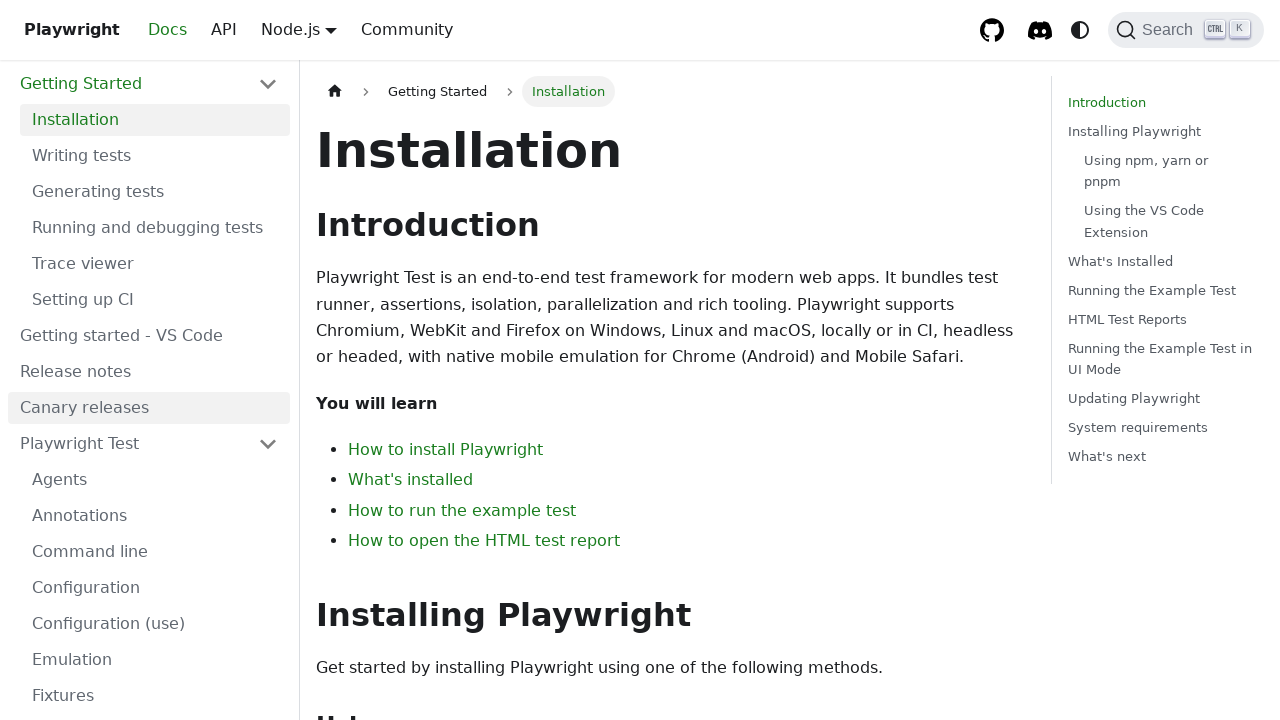

Verified page URL changed to intro page
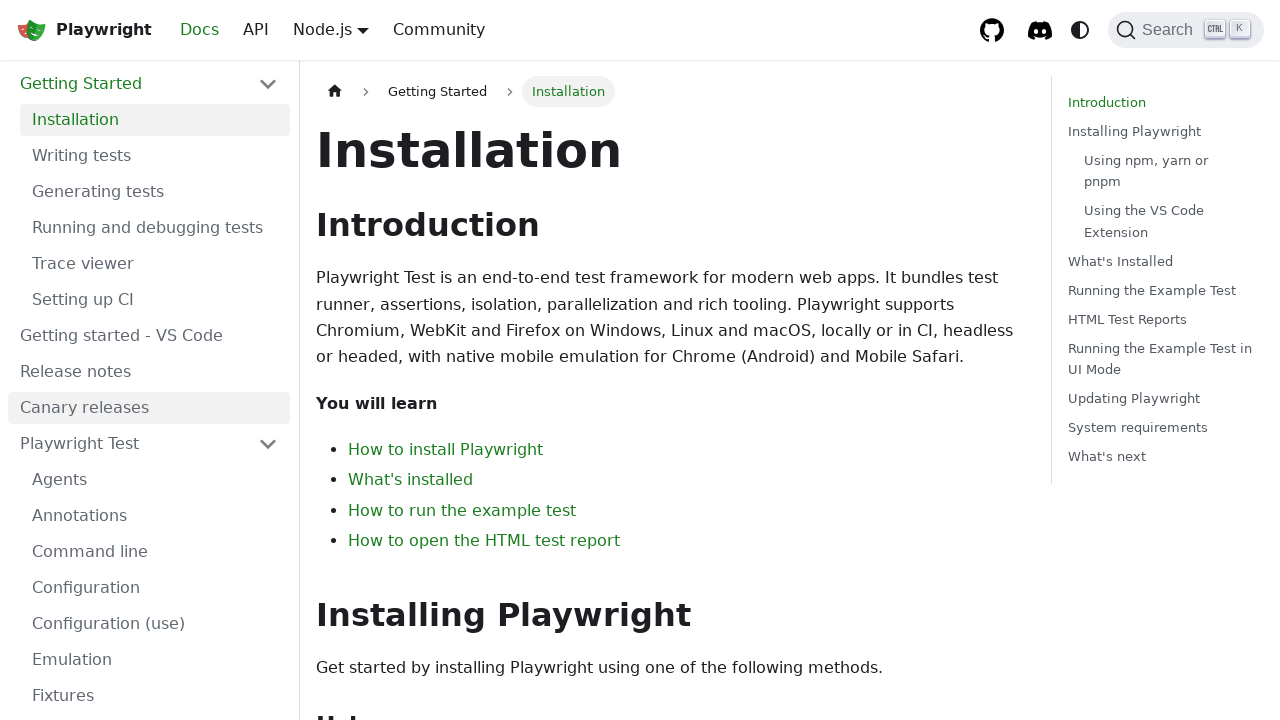

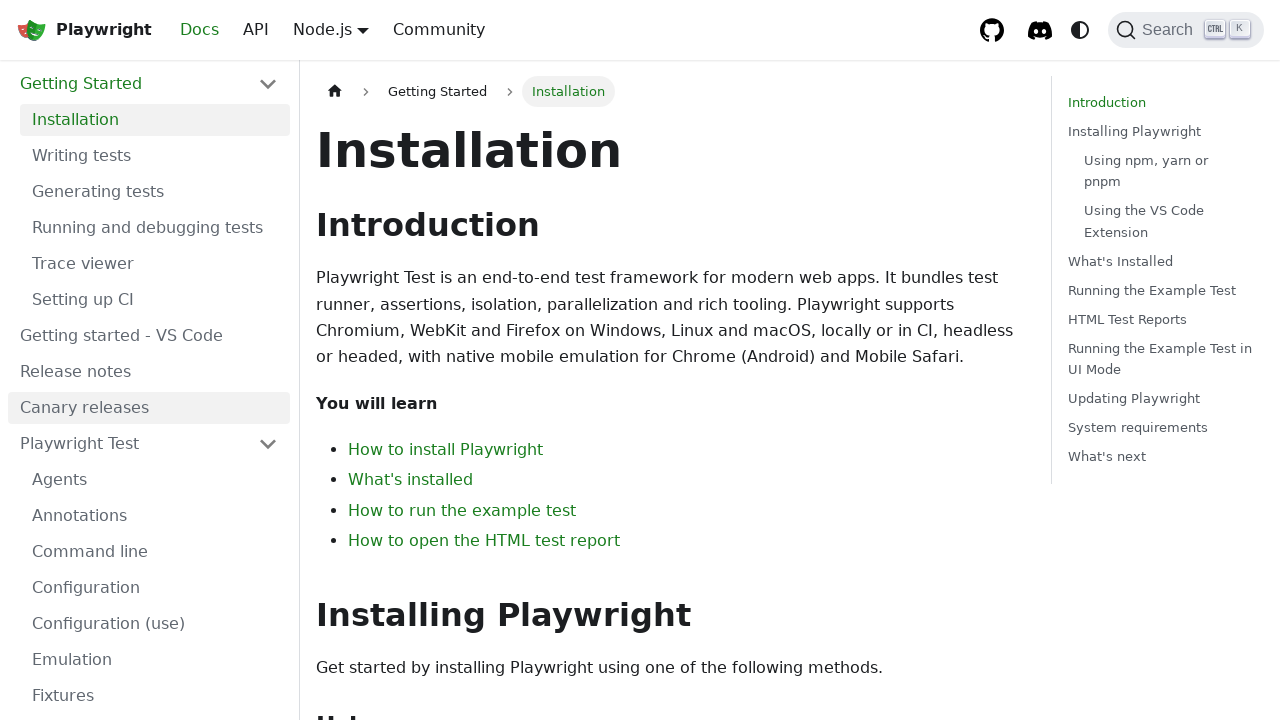